Tests dynamic loading Example 2 by clicking the start button and waiting for an element to appear in the DOM and become visible, then verifying the "Hello World!" text appears.

Starting URL: https://the-internet.herokuapp.com/

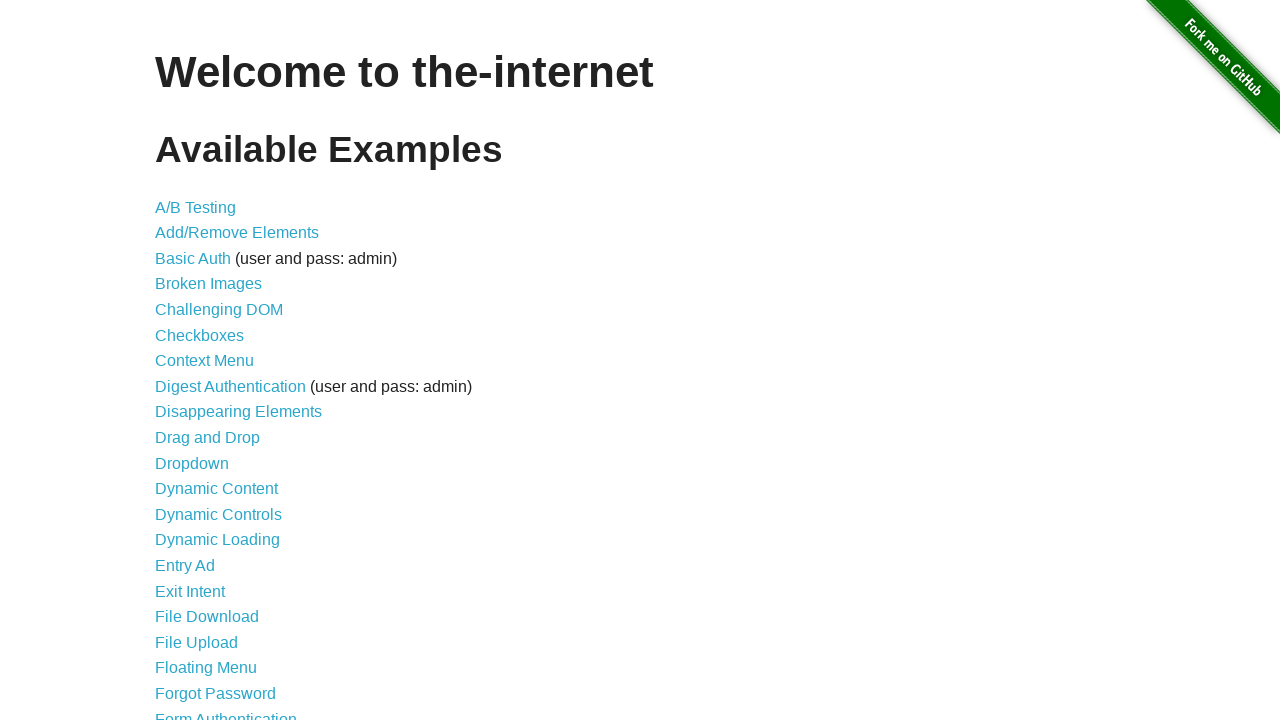

Clicked on 'Dynamic Loading' link at (218, 540) on text=Dynamic Loading
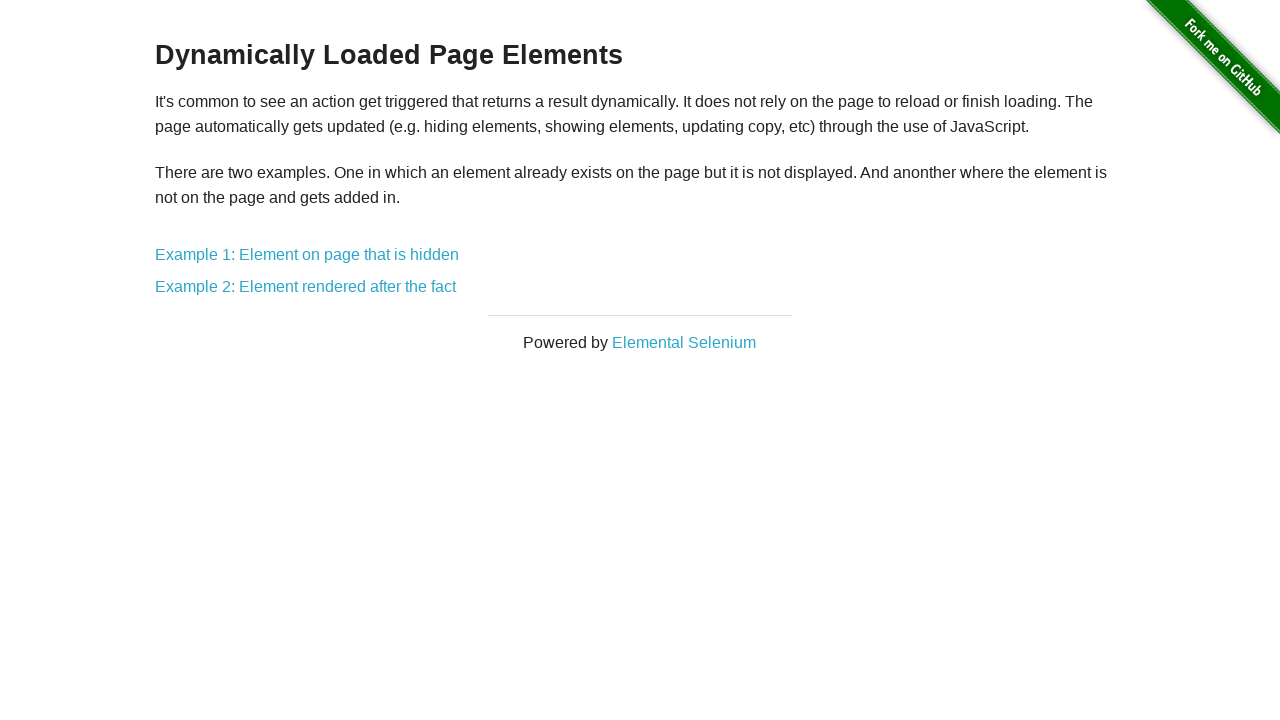

Clicked on 'Example 2' link at (306, 287) on text=Example 2
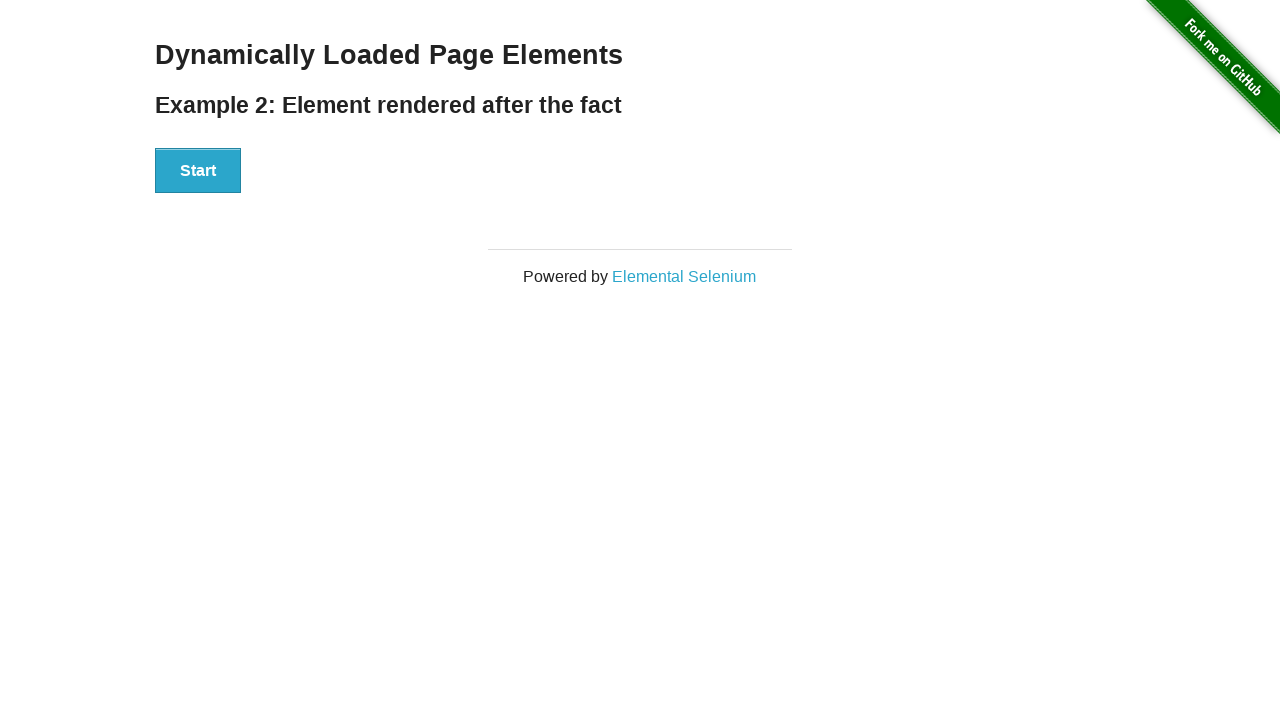

Clicked the start button at (198, 171) on #start > button
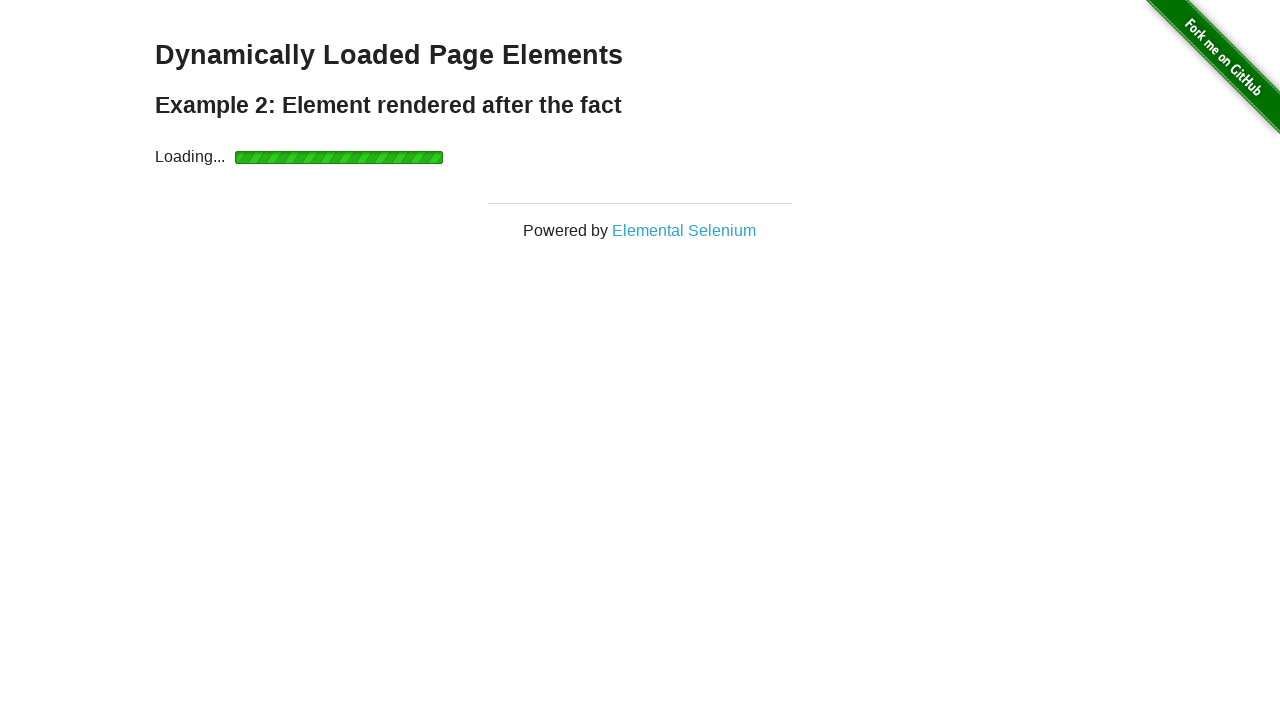

Waited for finish element to become visible
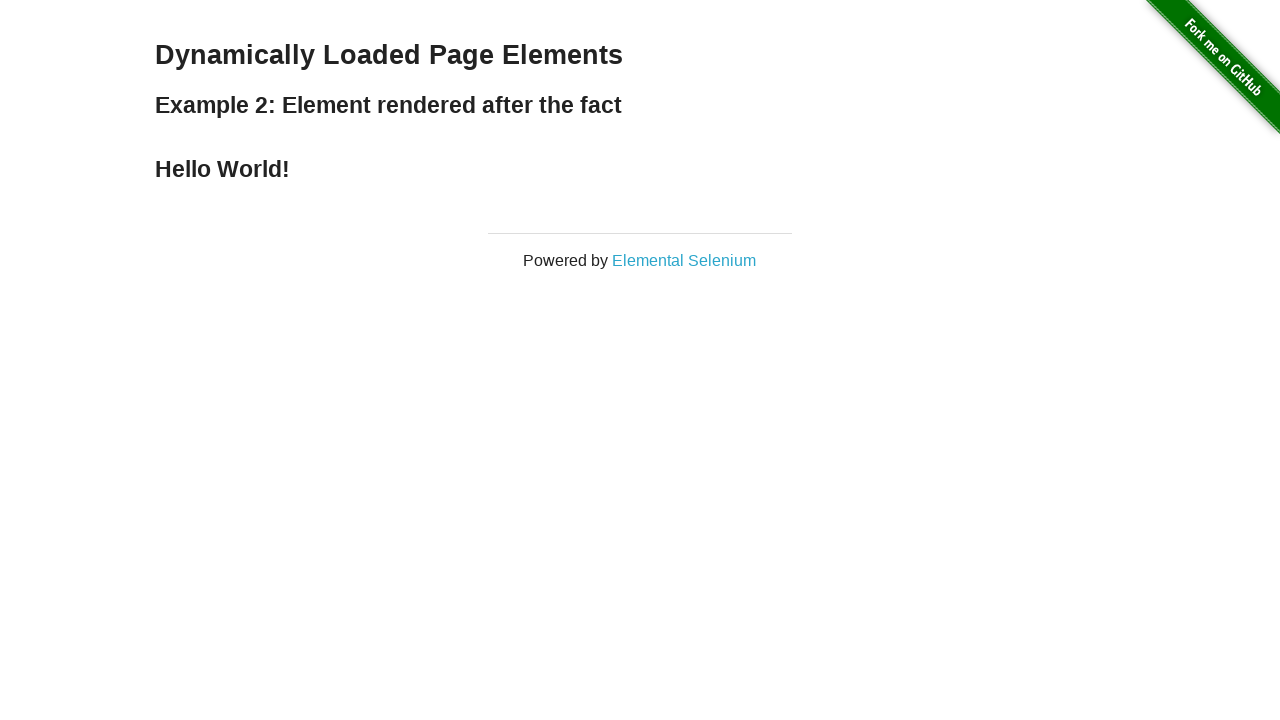

Located the finish element
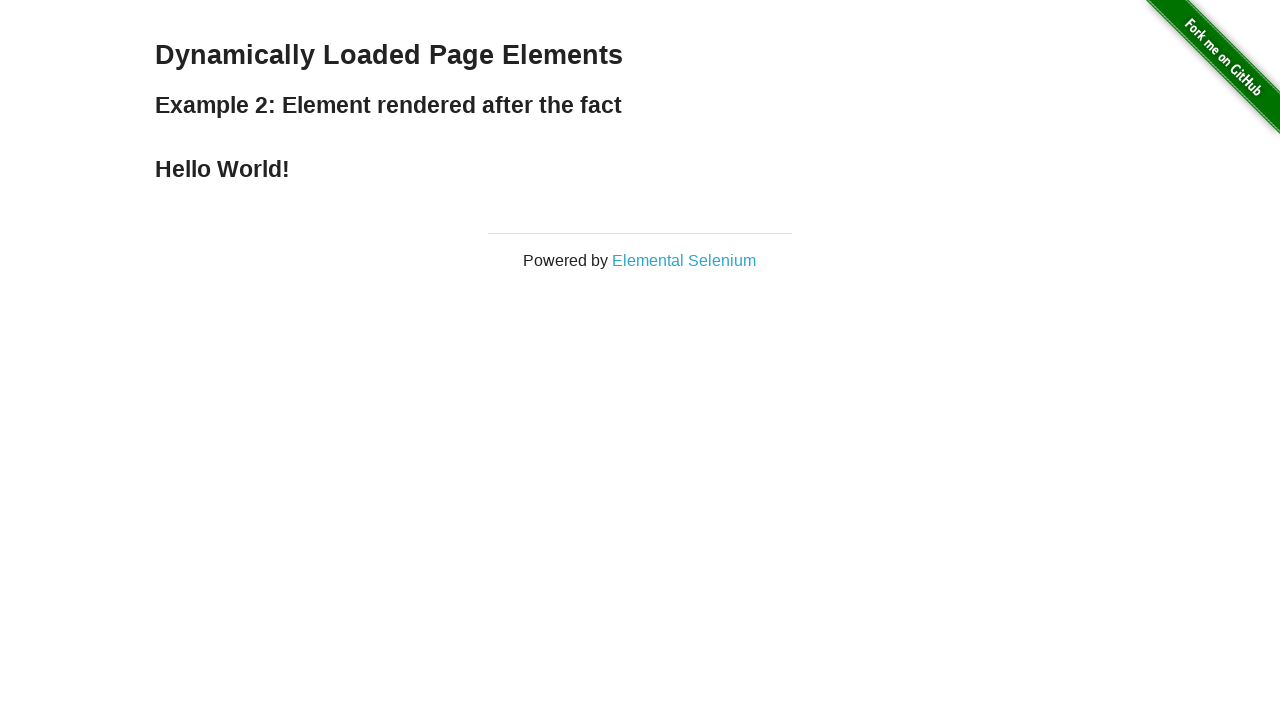

Verified finish element is visible
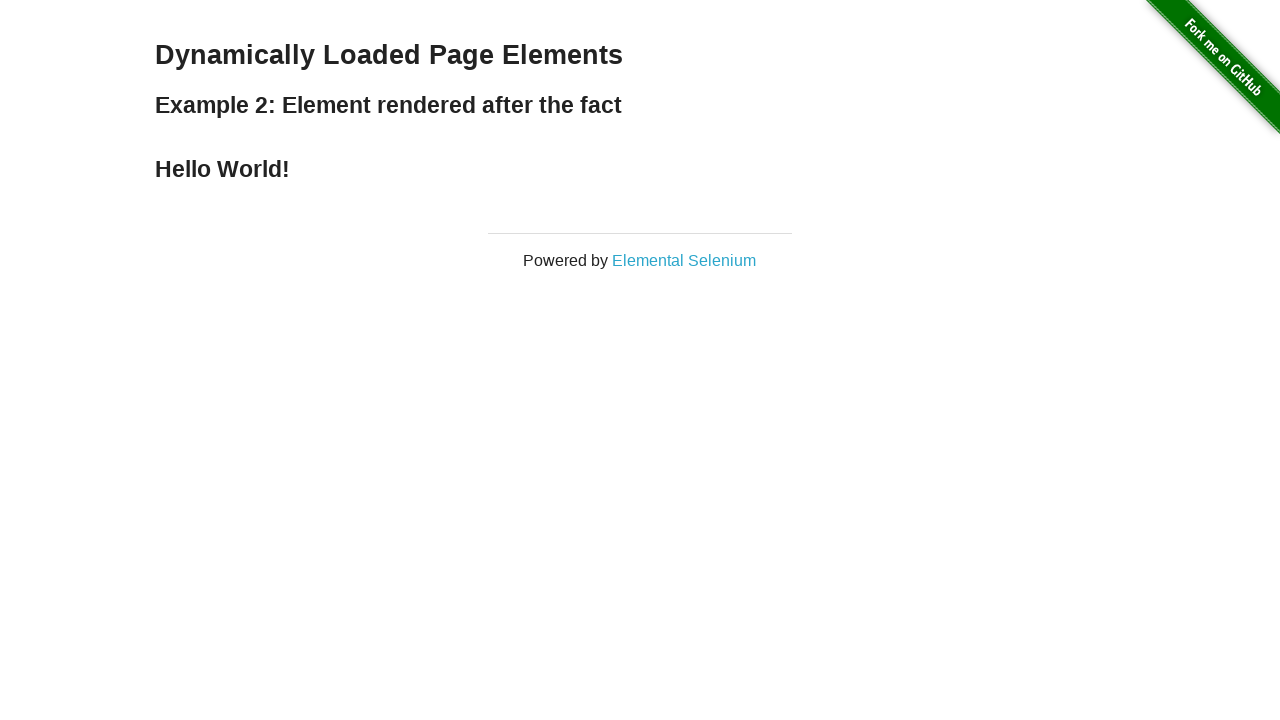

Verified 'Hello World!' text appears in finish element
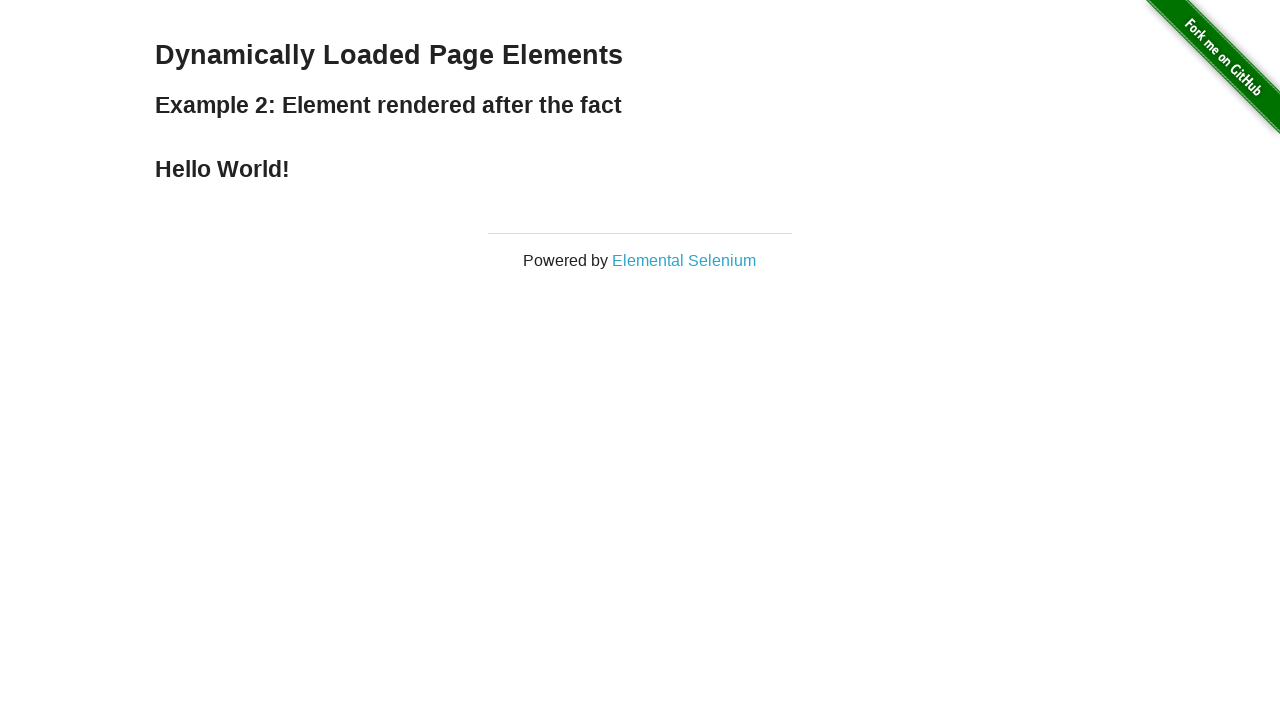

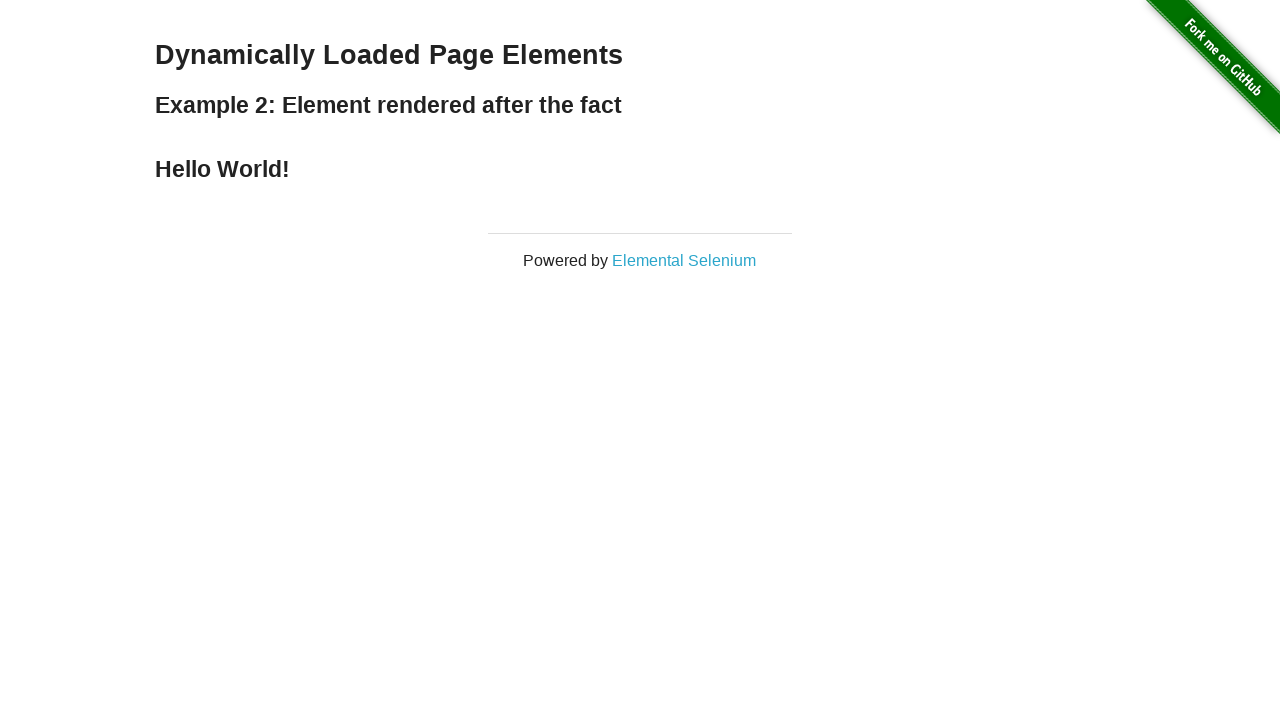